Tests explicit wait functionality by waiting for a price element to show "$100", then clicking a book button, extracting a value, calculating a mathematical formula result, entering it into an answer field, and submitting the form.

Starting URL: http://suninjuly.github.io/explicit_wait2.html

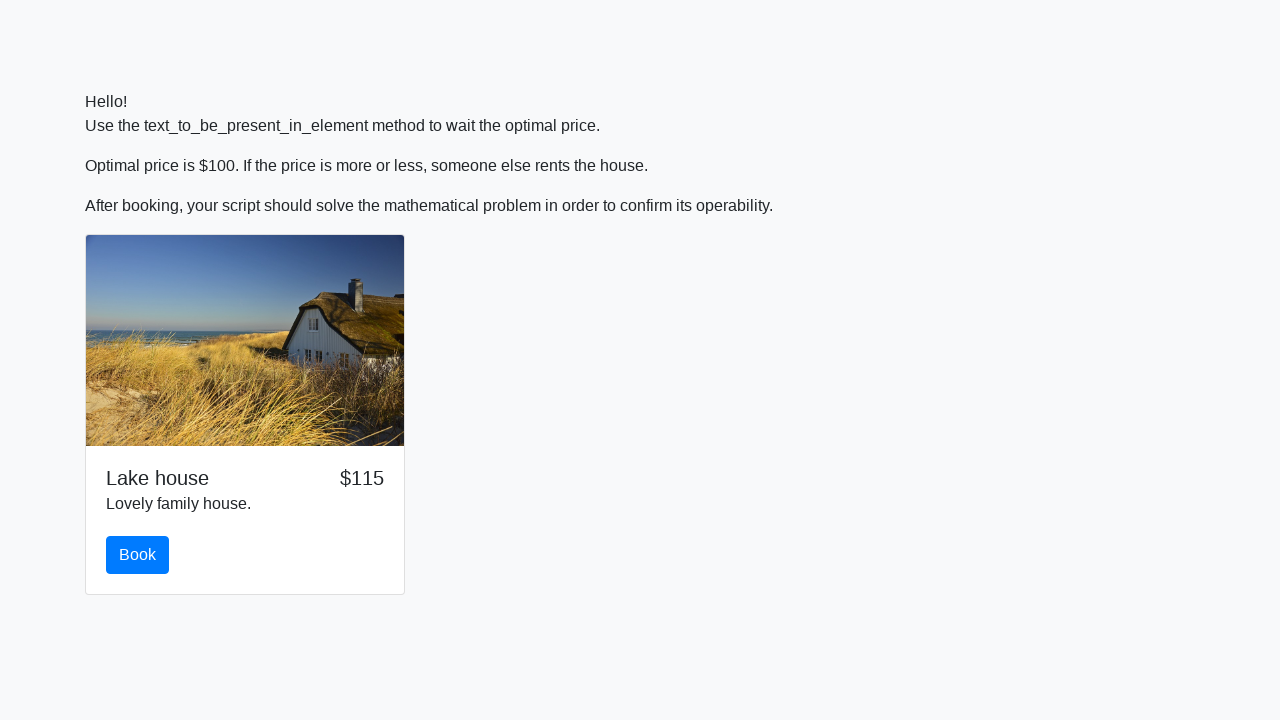

Waited for price element to display '$100'
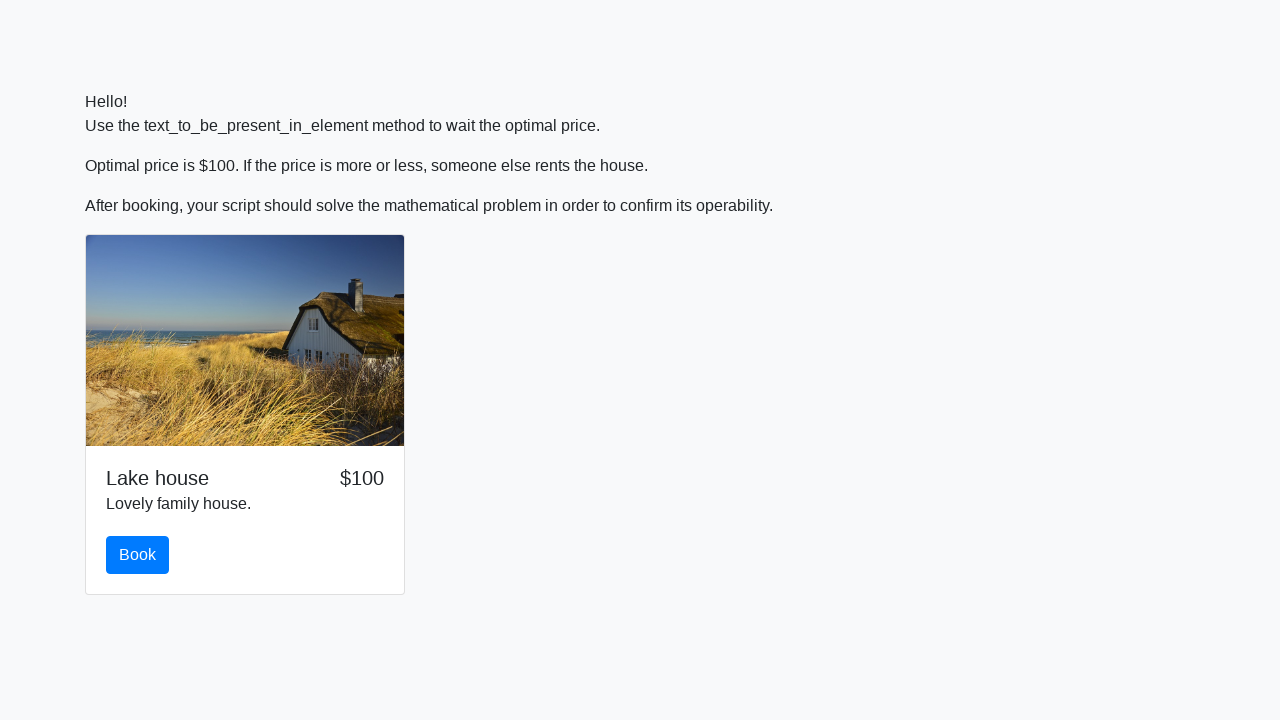

Clicked the book button at (138, 555) on #book
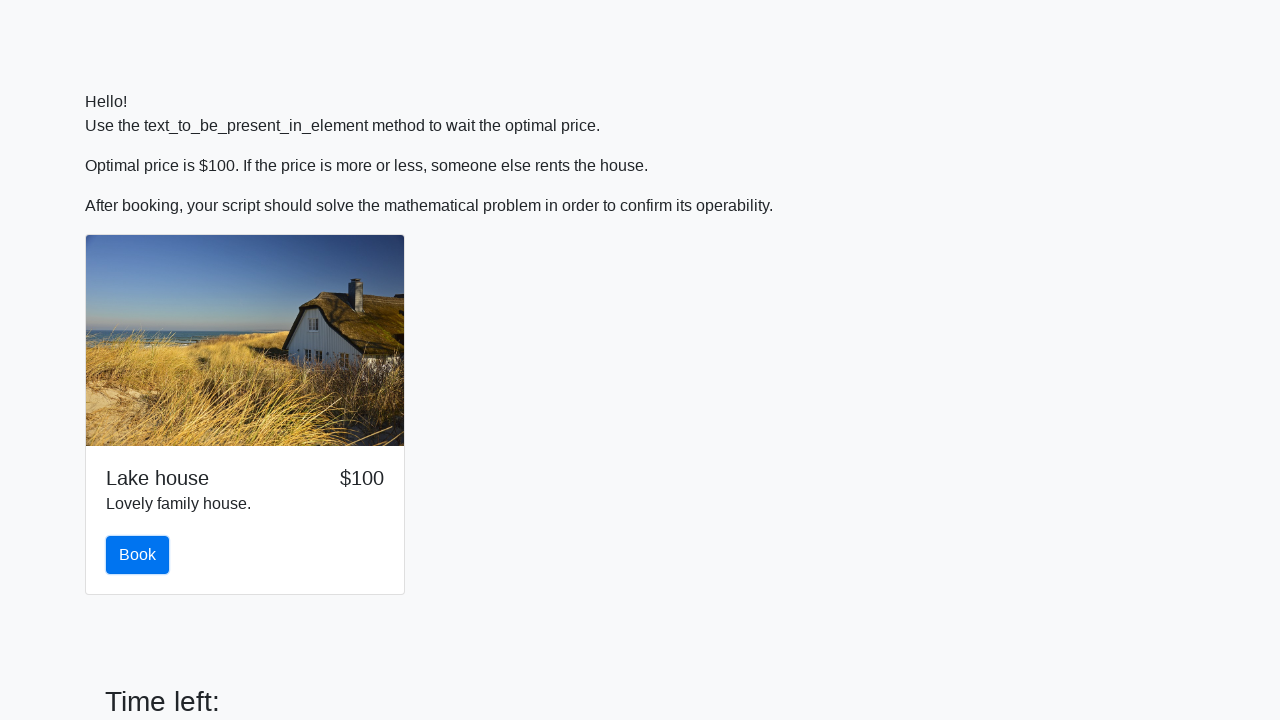

Extracted input value for calculation: 768
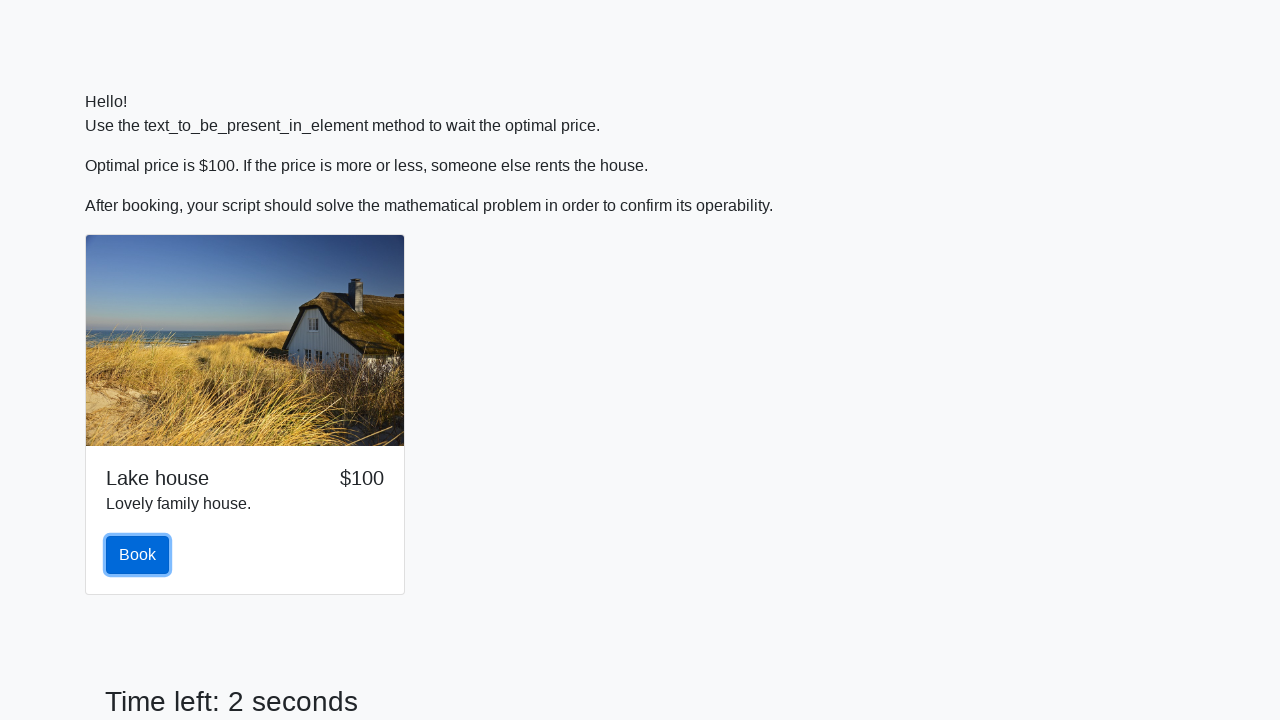

Calculated answer using formula: 2.477761011915121
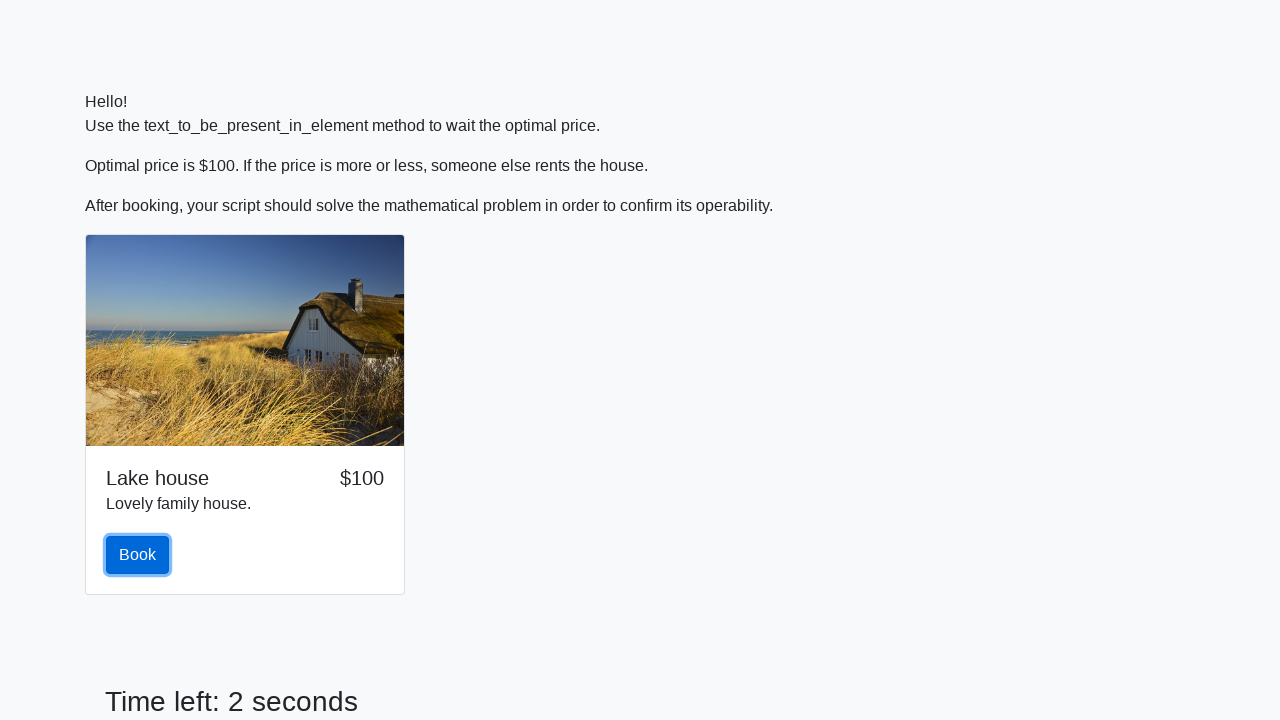

Entered calculated answer '2.477761011915121' into answer field on #answer
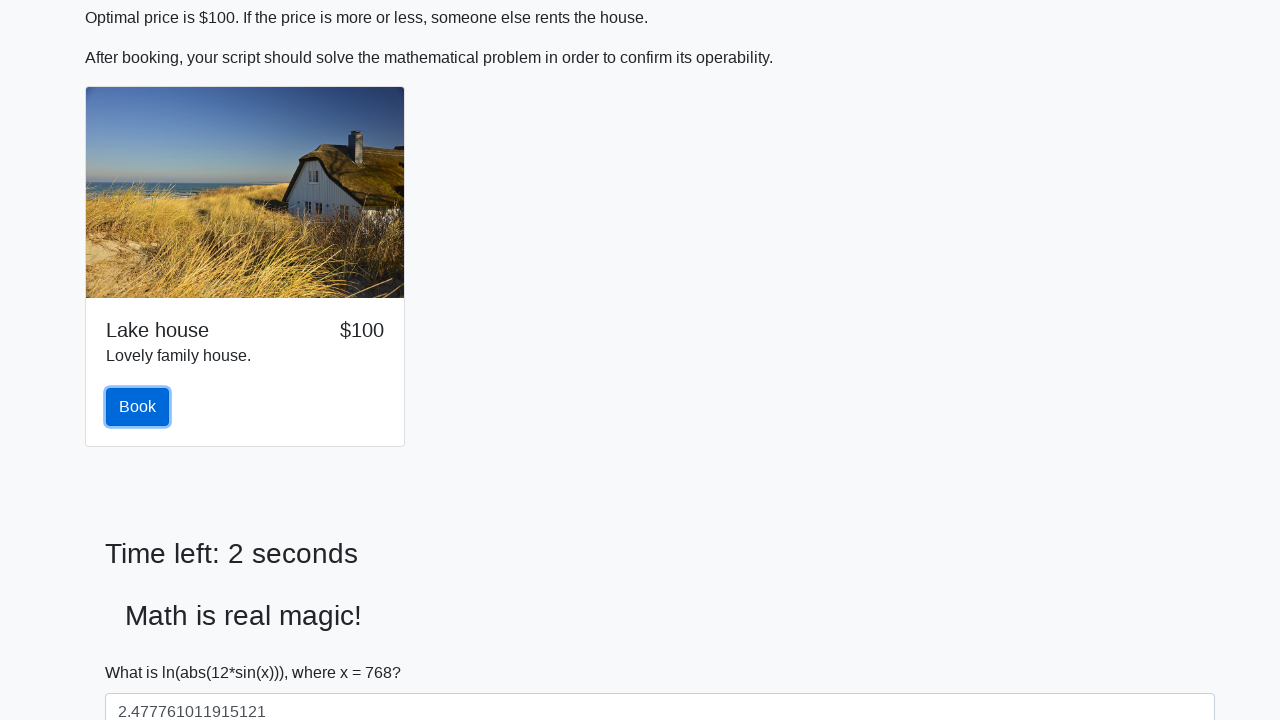

Clicked the solve/submit button to submit the form at (143, 651) on #solve
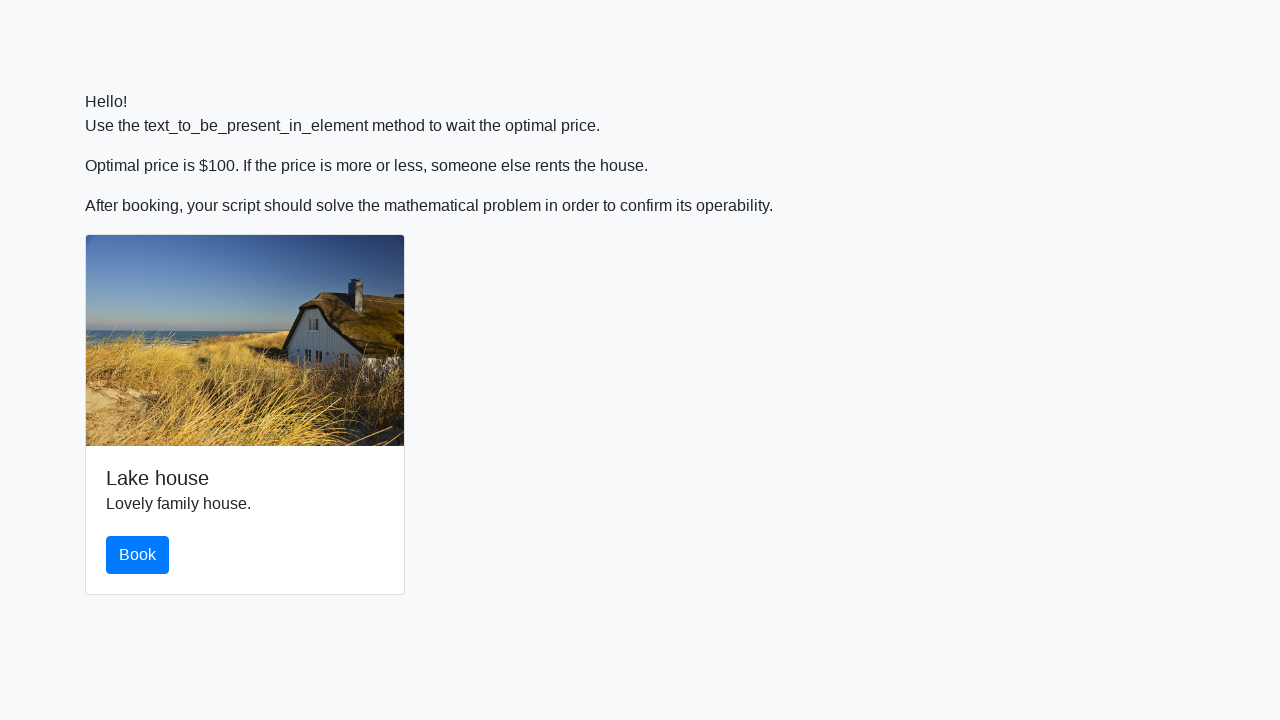

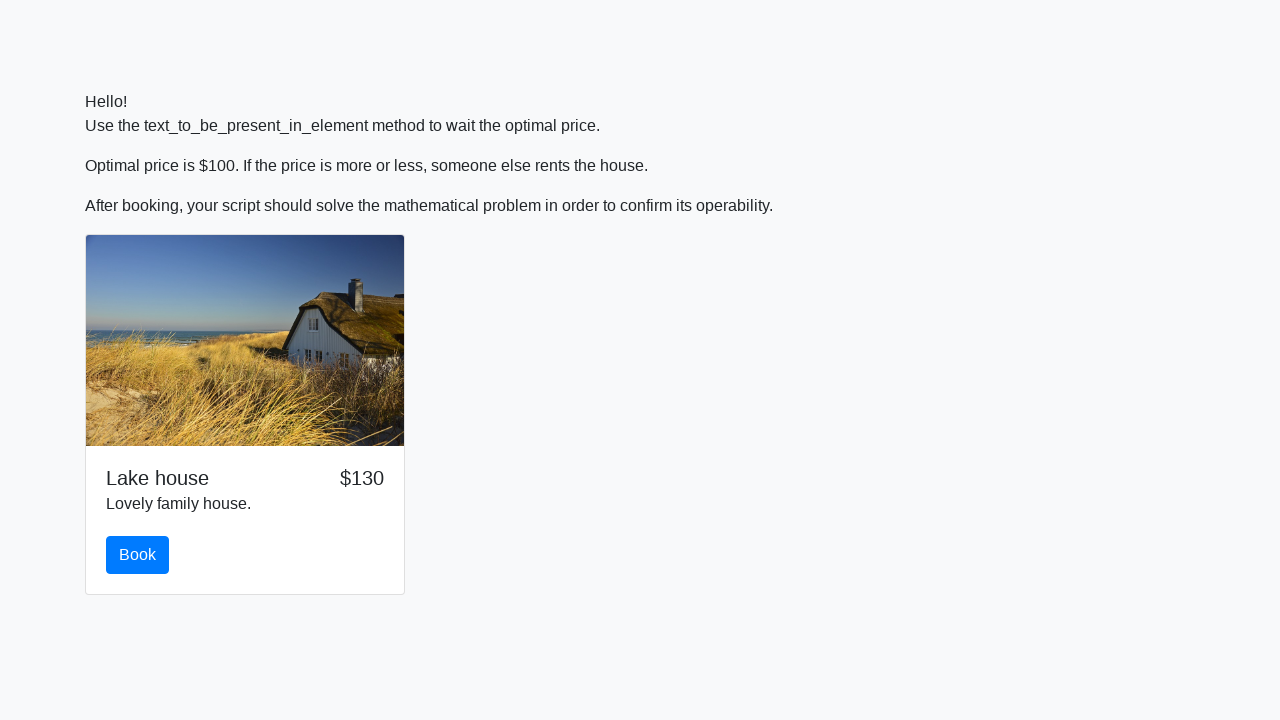